Tests registration form validation by entering email without @ symbol and verifying error message

Starting URL: http://sharelane.com/cgi-bin/register.py?page=1&zip_code=12345

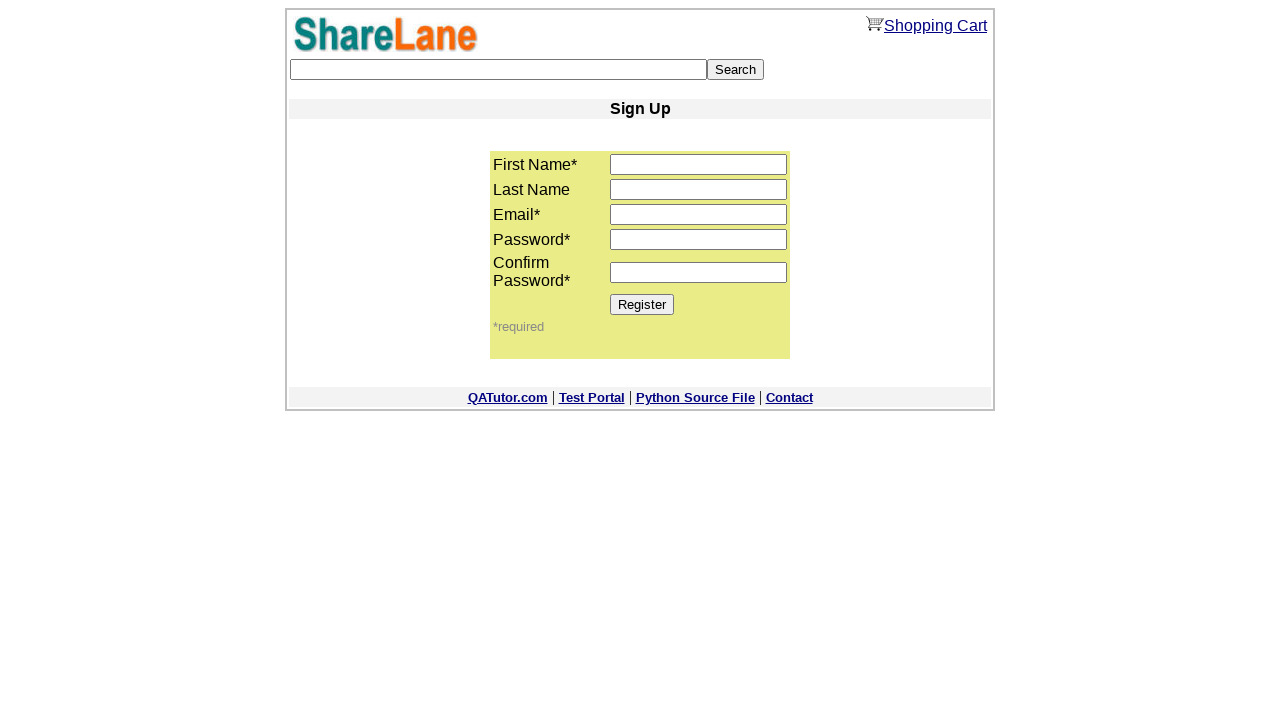

Filled first name field with 'Vera' on input[name='first_name']
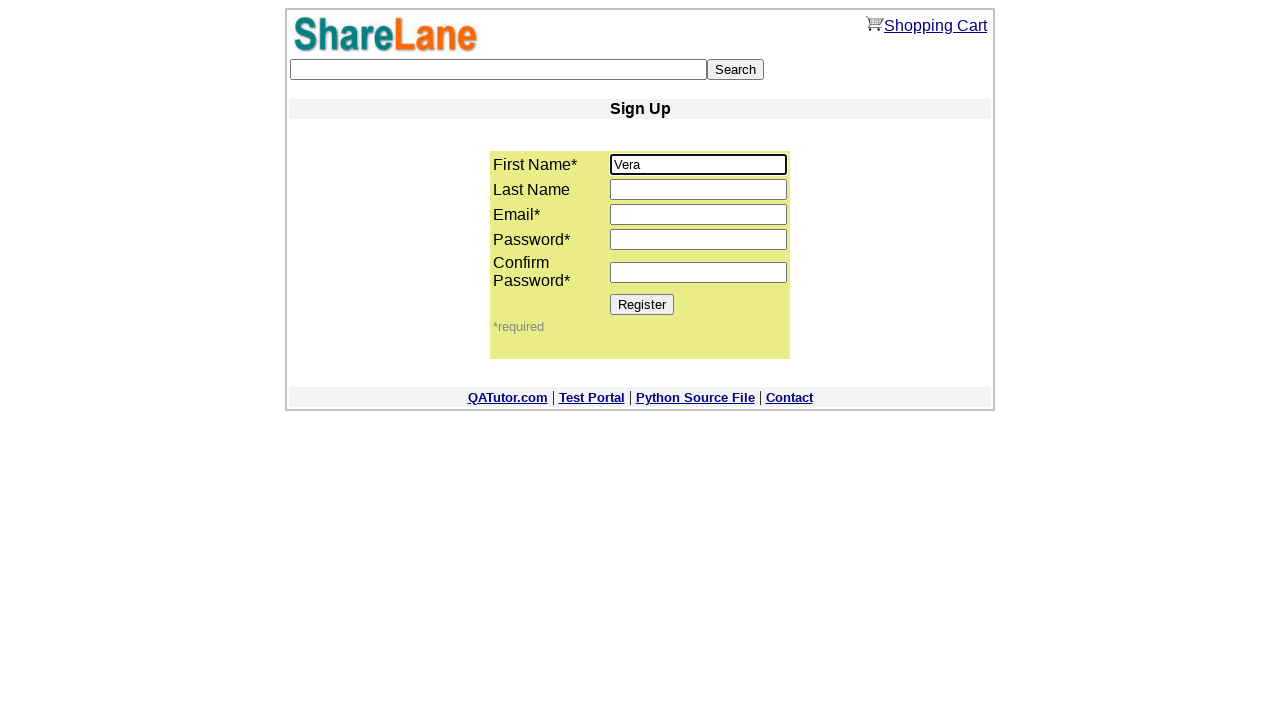

Filled last name field with 'Ivanova' on input[name='last_name']
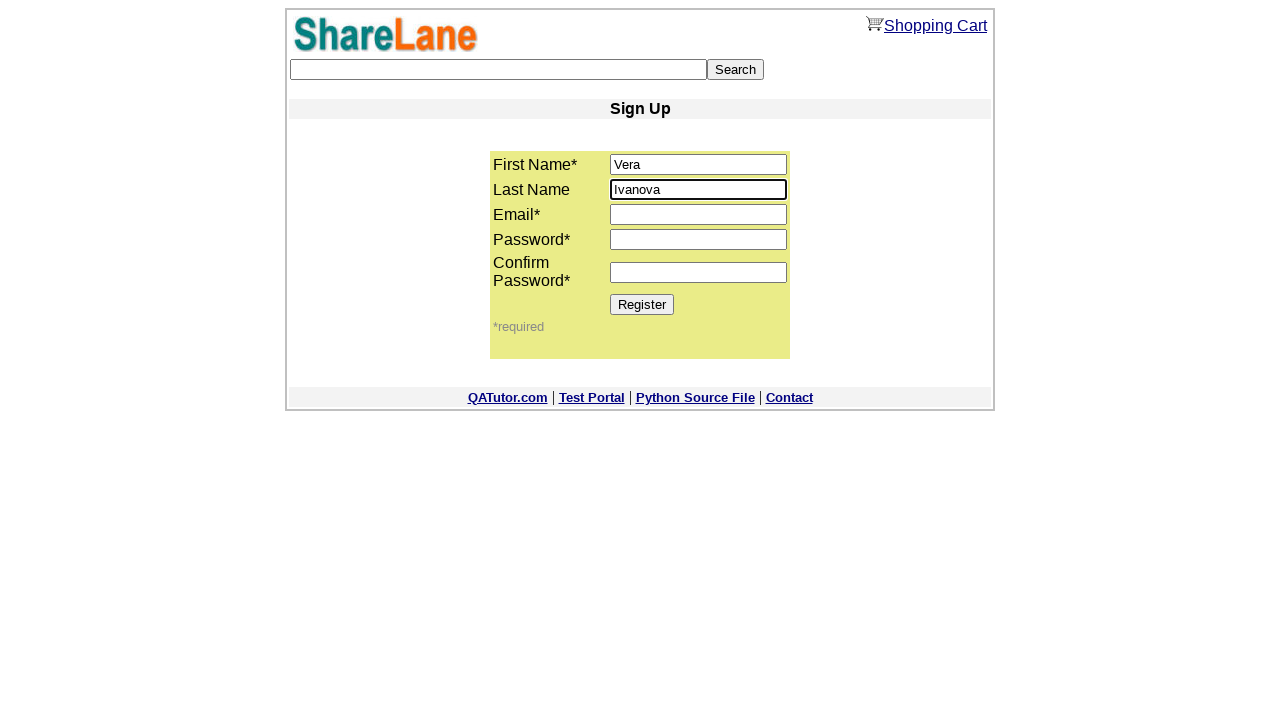

Filled email field with 'test.ru' (invalid format without @ symbol) on input[name='email']
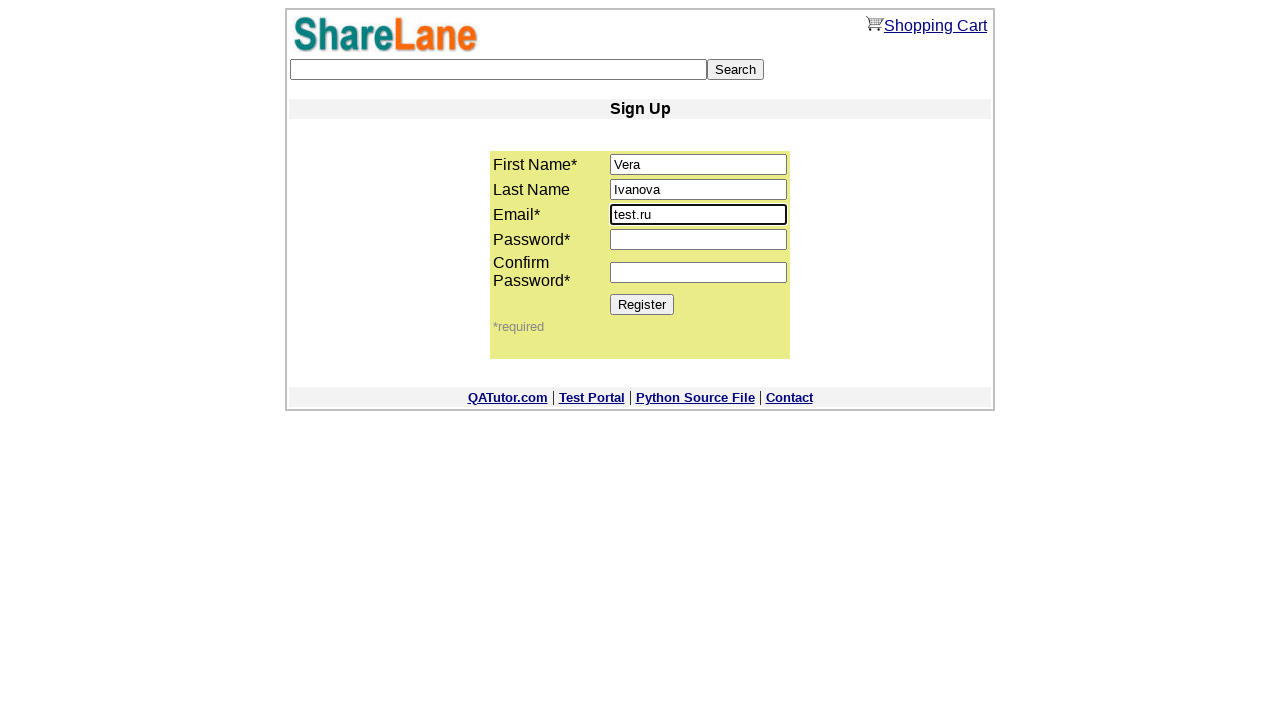

Filled password field with '1234' on input[name='password1']
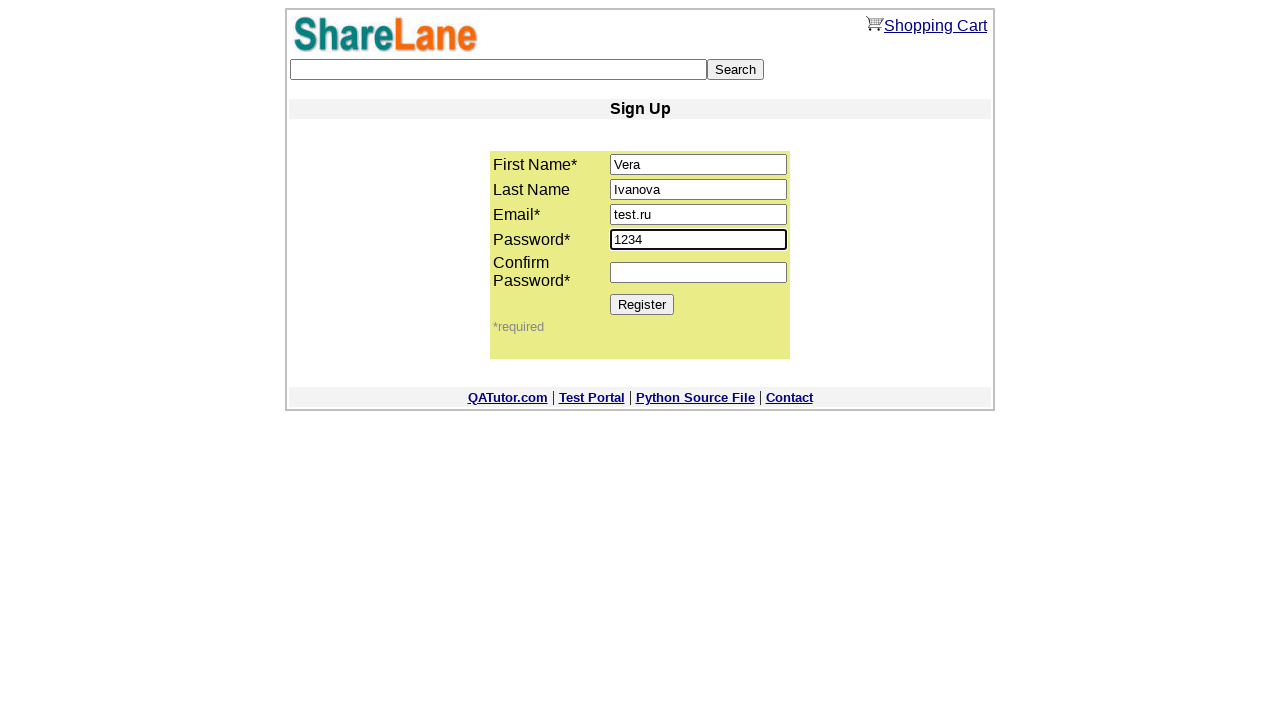

Filled password confirmation field with '1234' on input[name='password2']
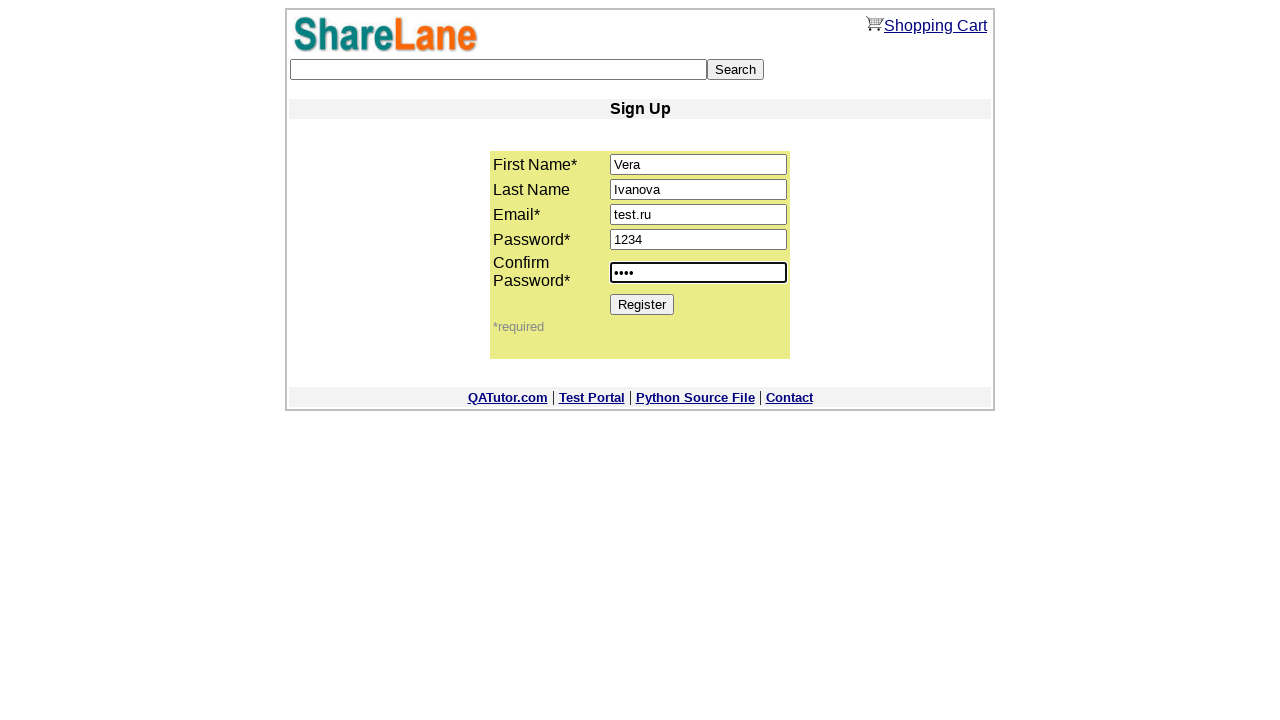

Clicked Register button to submit form with invalid email at (642, 304) on [value='Register']
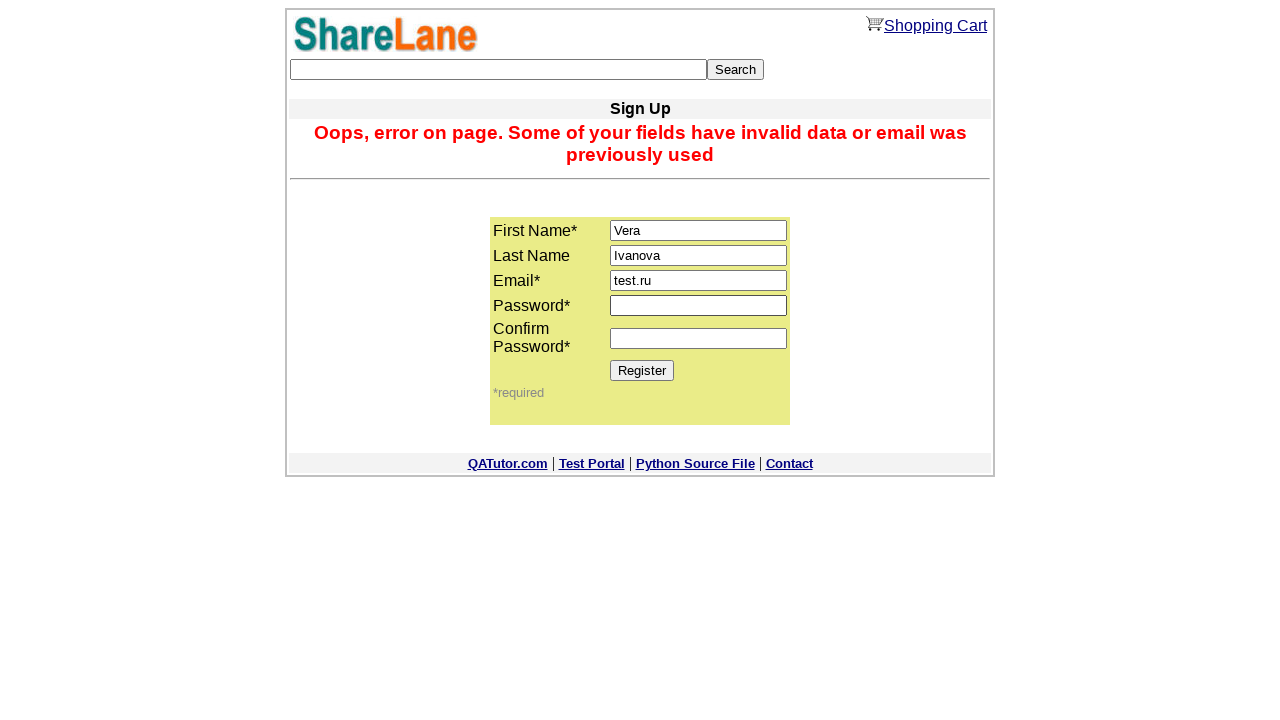

Error message displayed for invalid email format
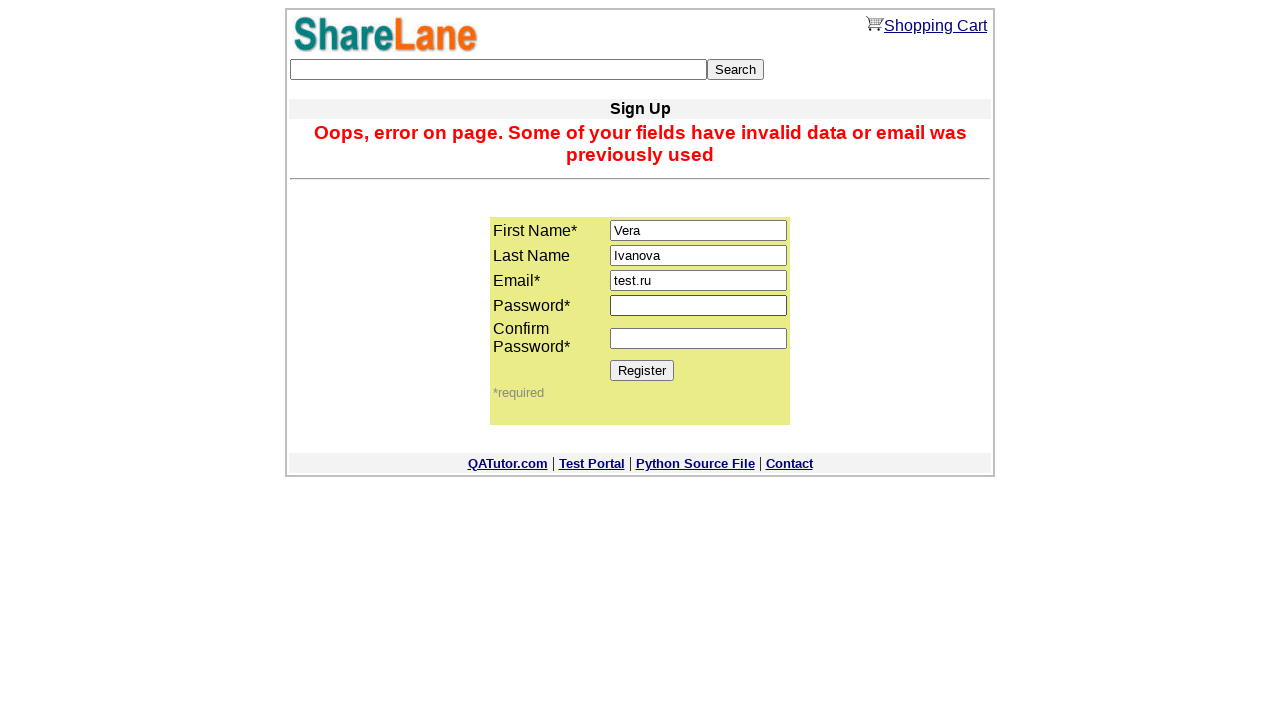

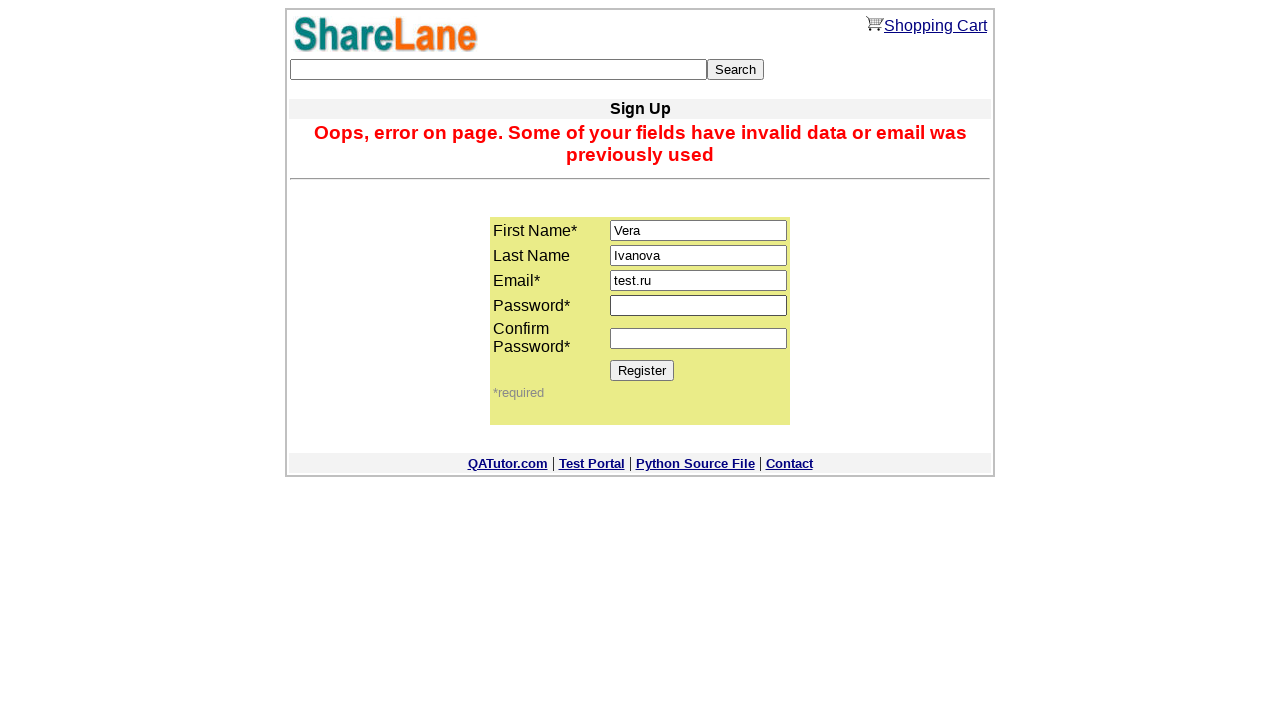